Tests marking individual todo items as complete by clicking their toggle checkboxes.

Starting URL: https://demo.playwright.dev/todomvc

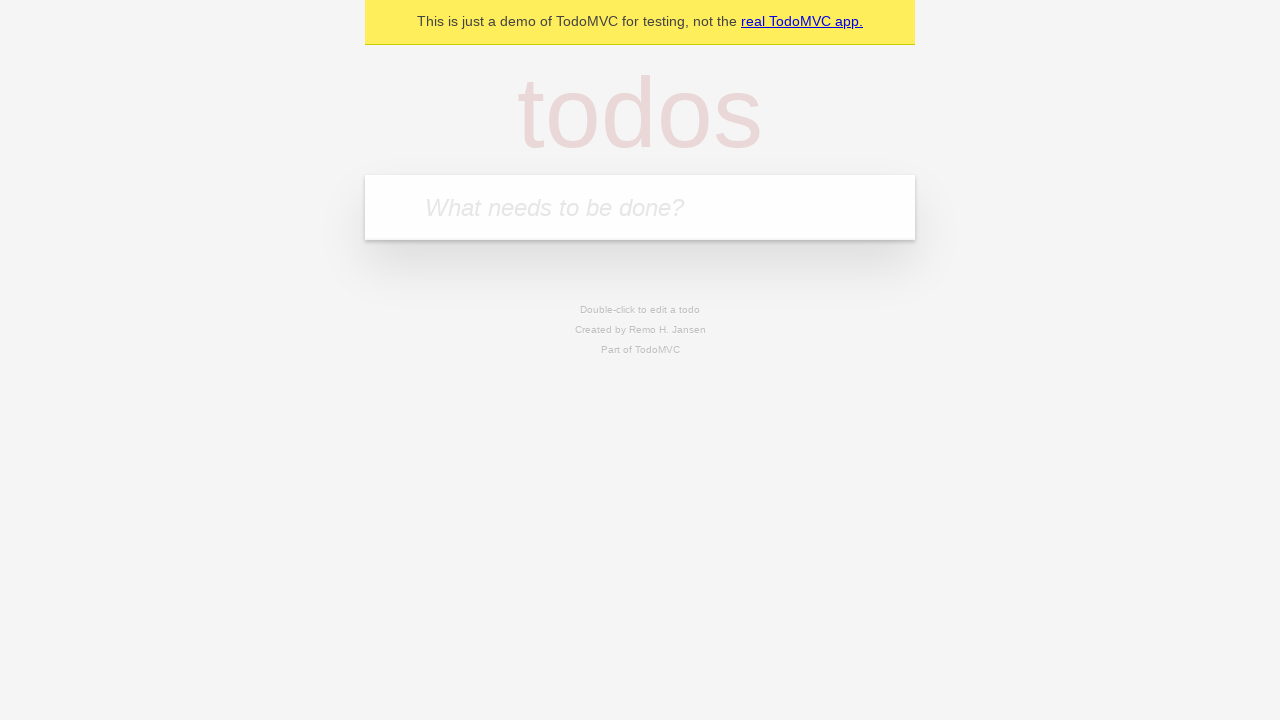

Filled new todo input with 'buy some cheese' on .new-todo
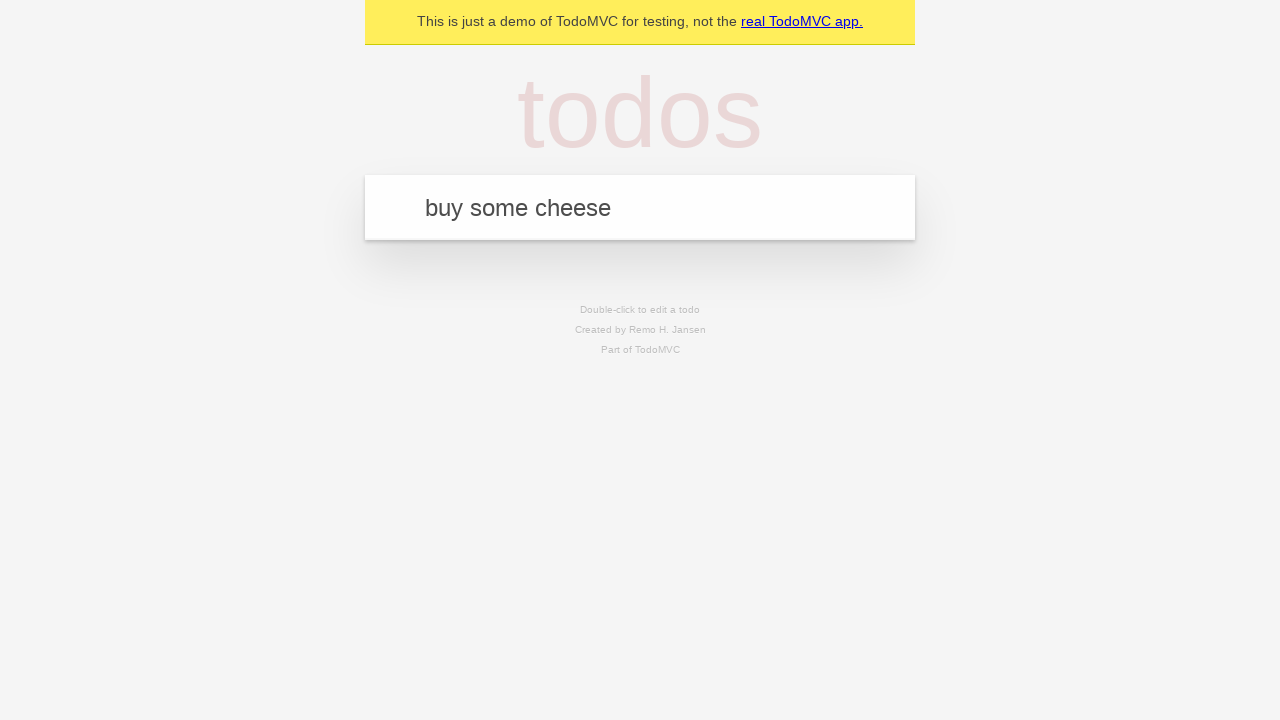

Pressed Enter to create first todo item on .new-todo
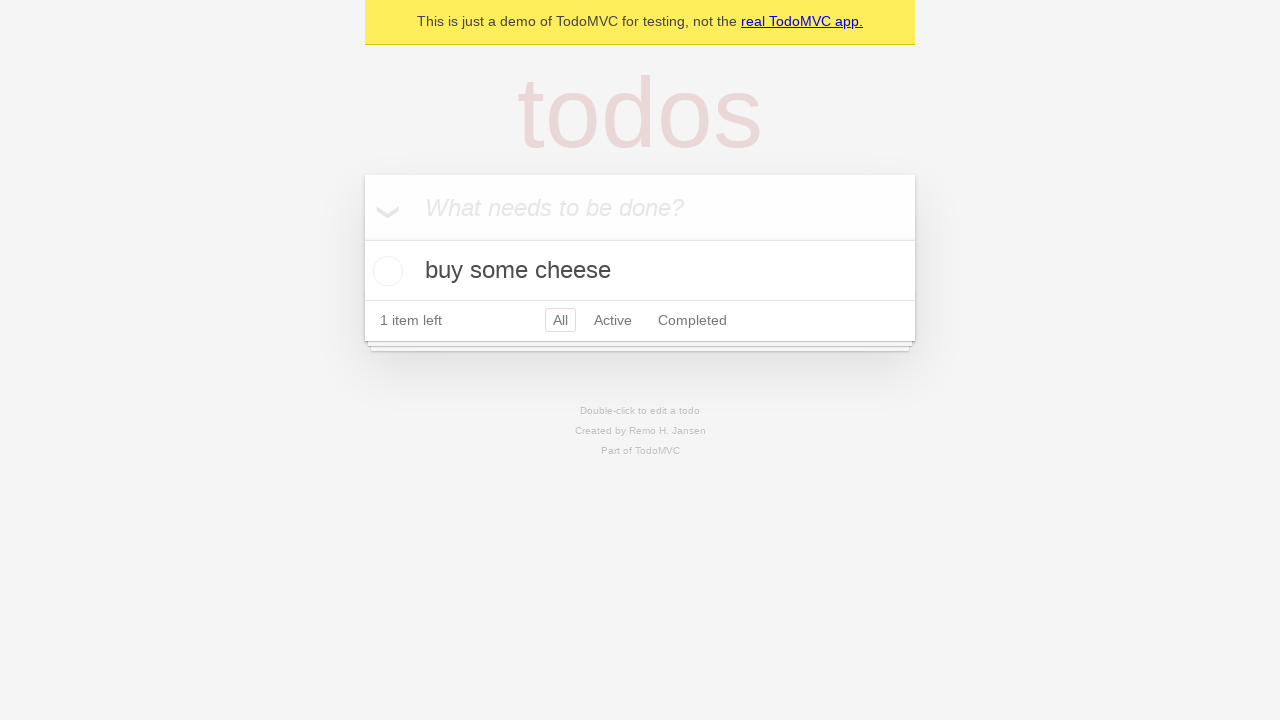

Filled new todo input with 'feed the cat' on .new-todo
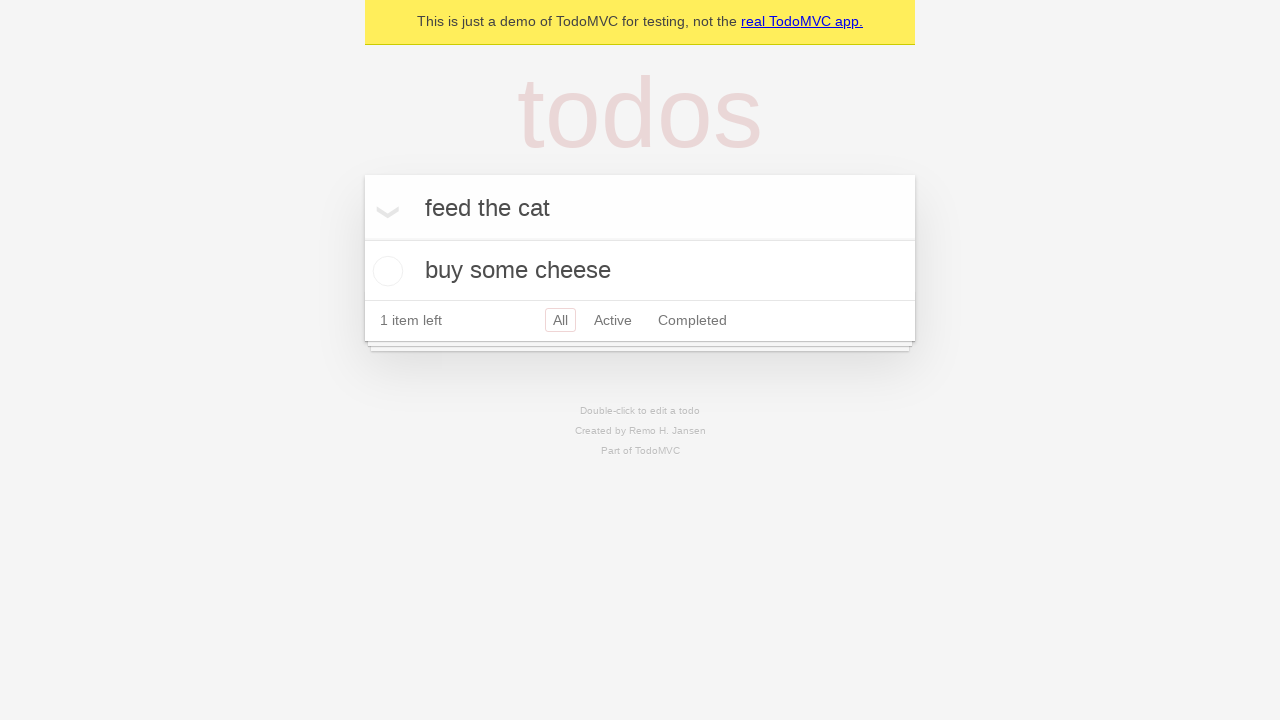

Pressed Enter to create second todo item on .new-todo
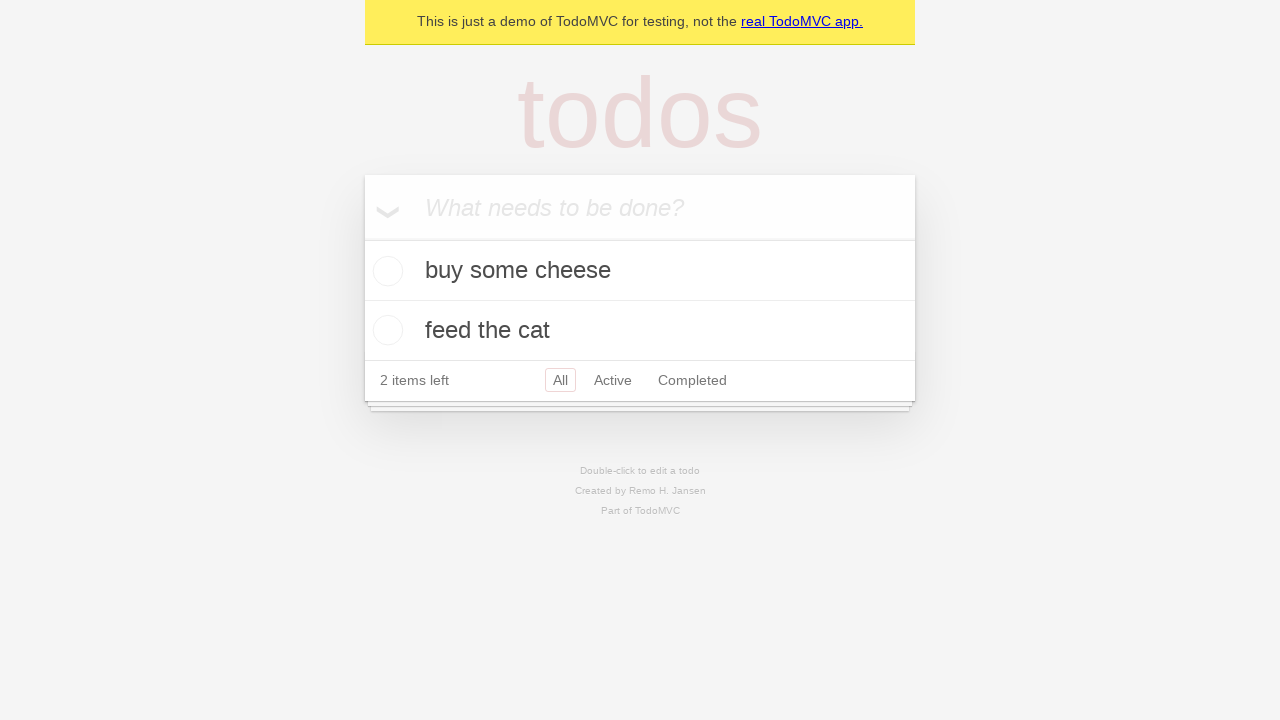

Located first todo item
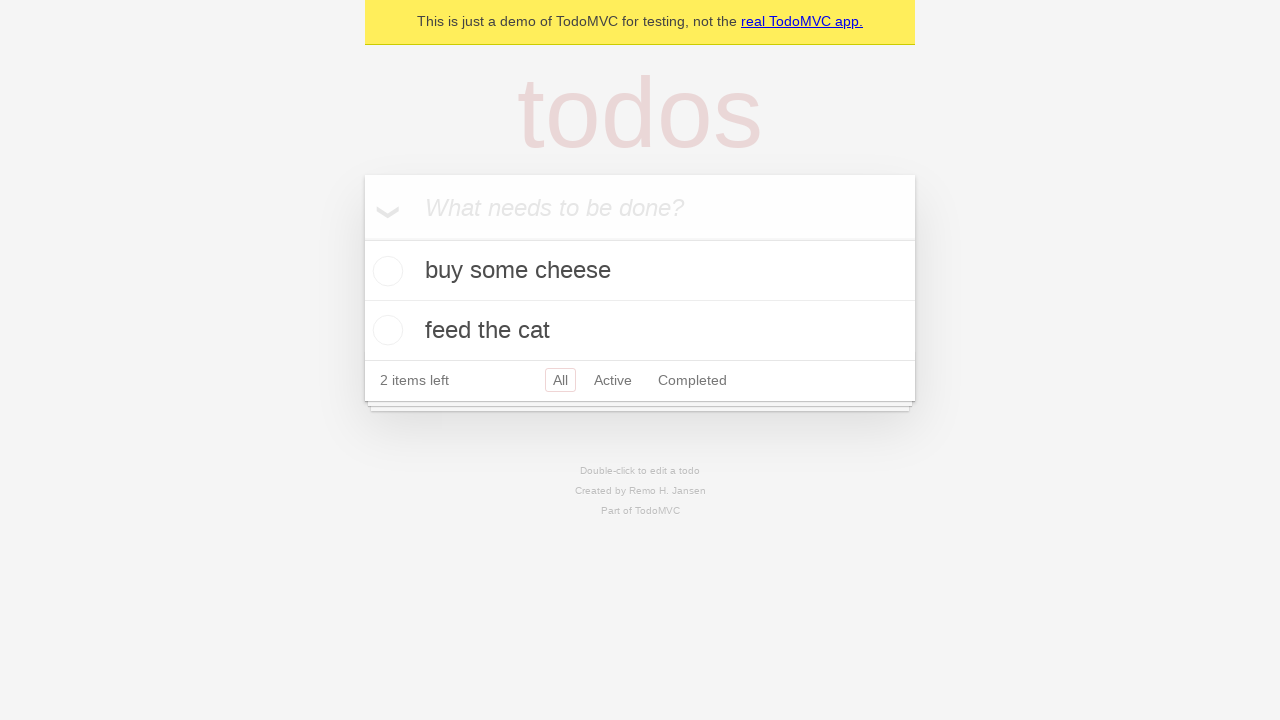

Marked first todo item 'buy some cheese' as complete at (385, 271) on .todo-list li >> nth=0 >> .toggle
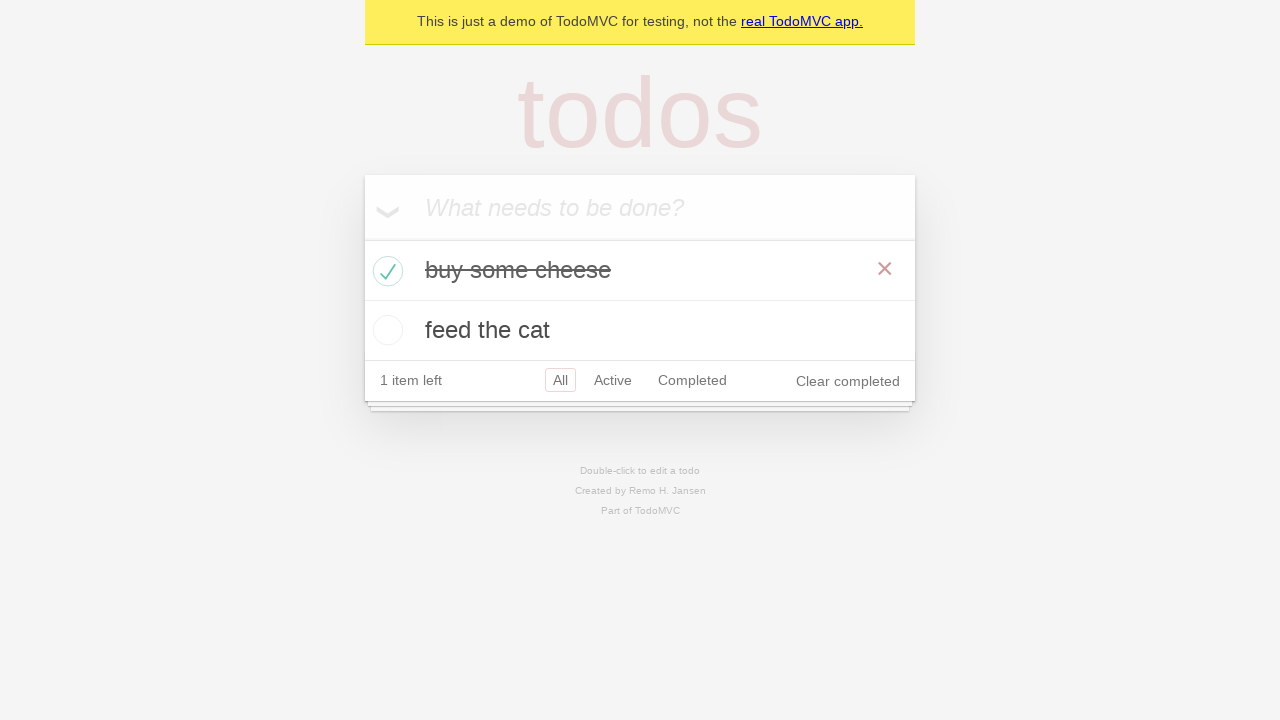

Located second todo item
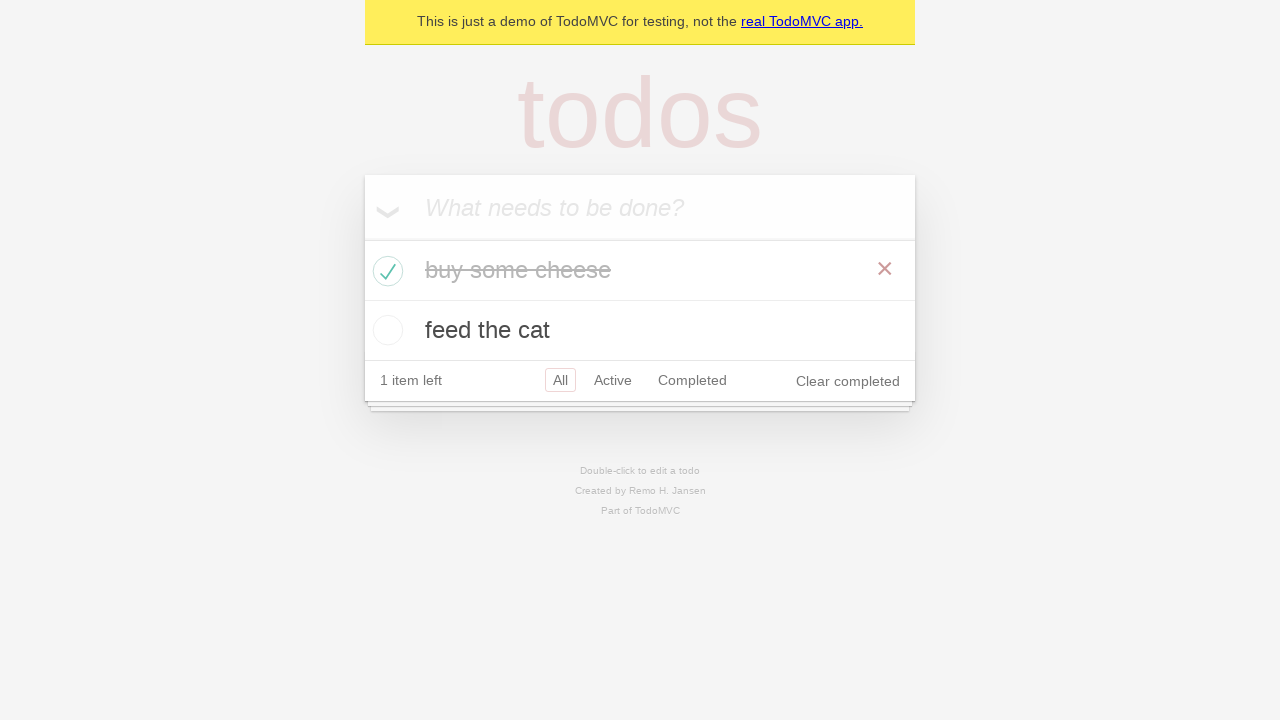

Marked second todo item 'feed the cat' as complete at (385, 330) on .todo-list li >> nth=1 >> .toggle
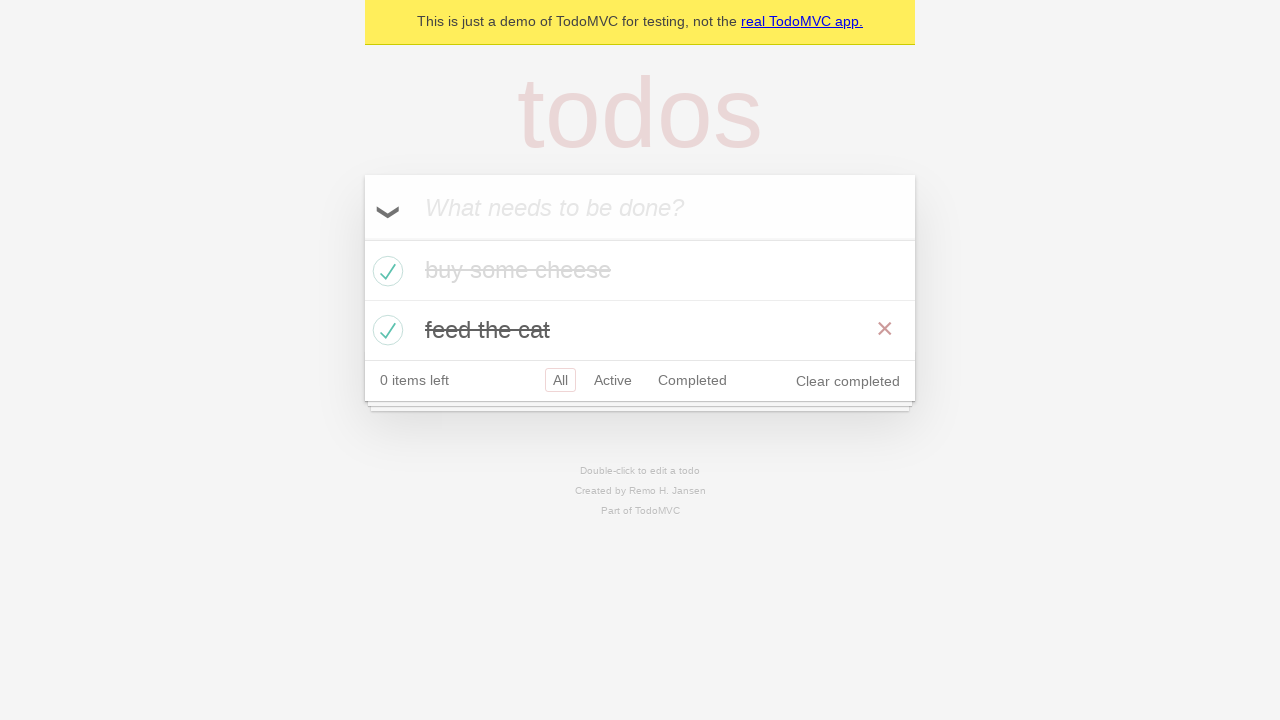

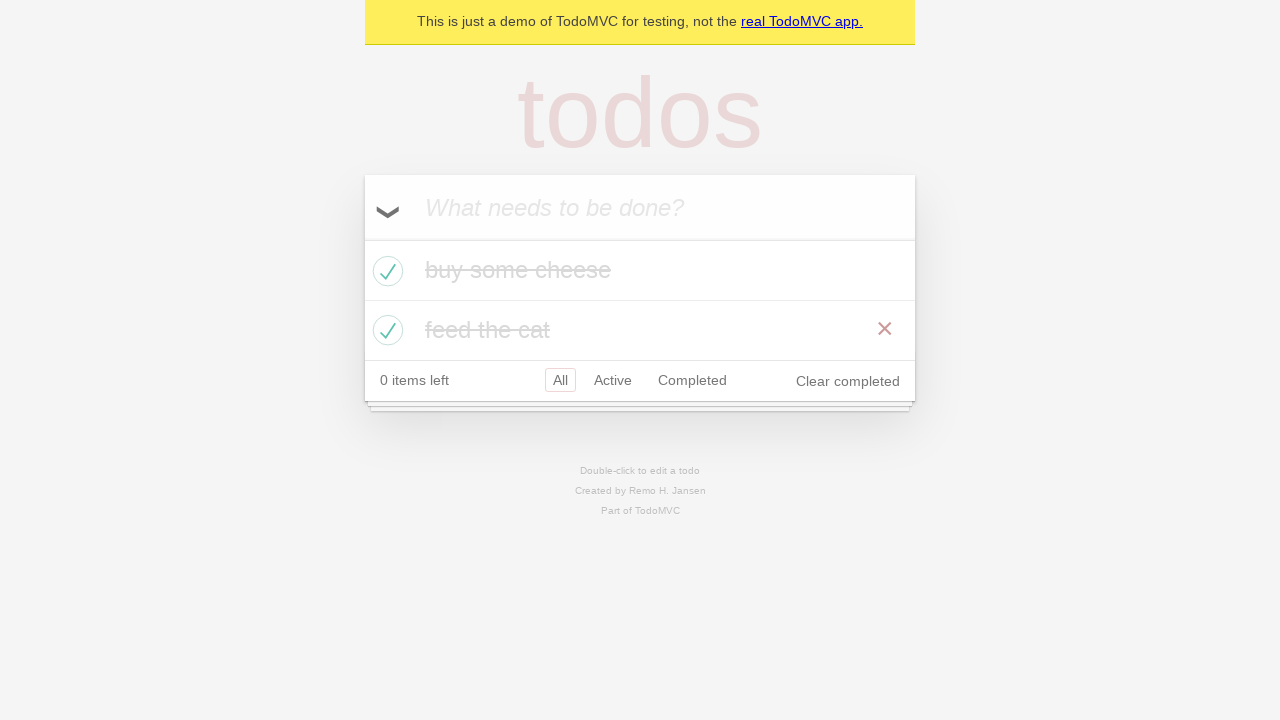